Tests a form by filling in personal information fields, leaving zip code empty, submitting, and validating field colors (red for empty zip code, green for filled fields)

Starting URL: https://bonigarcia.dev/selenium-webdriver-java/data-types.html

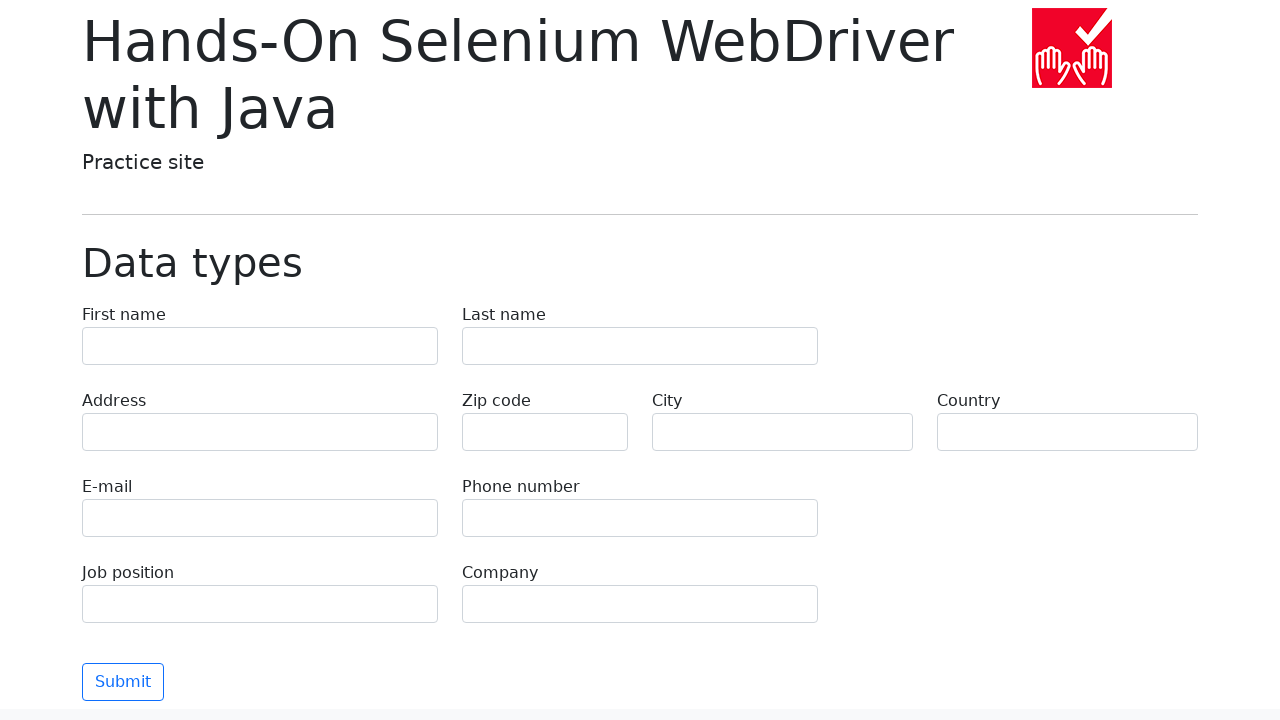

Filled first name field with 'John' on input[name="first-name"]
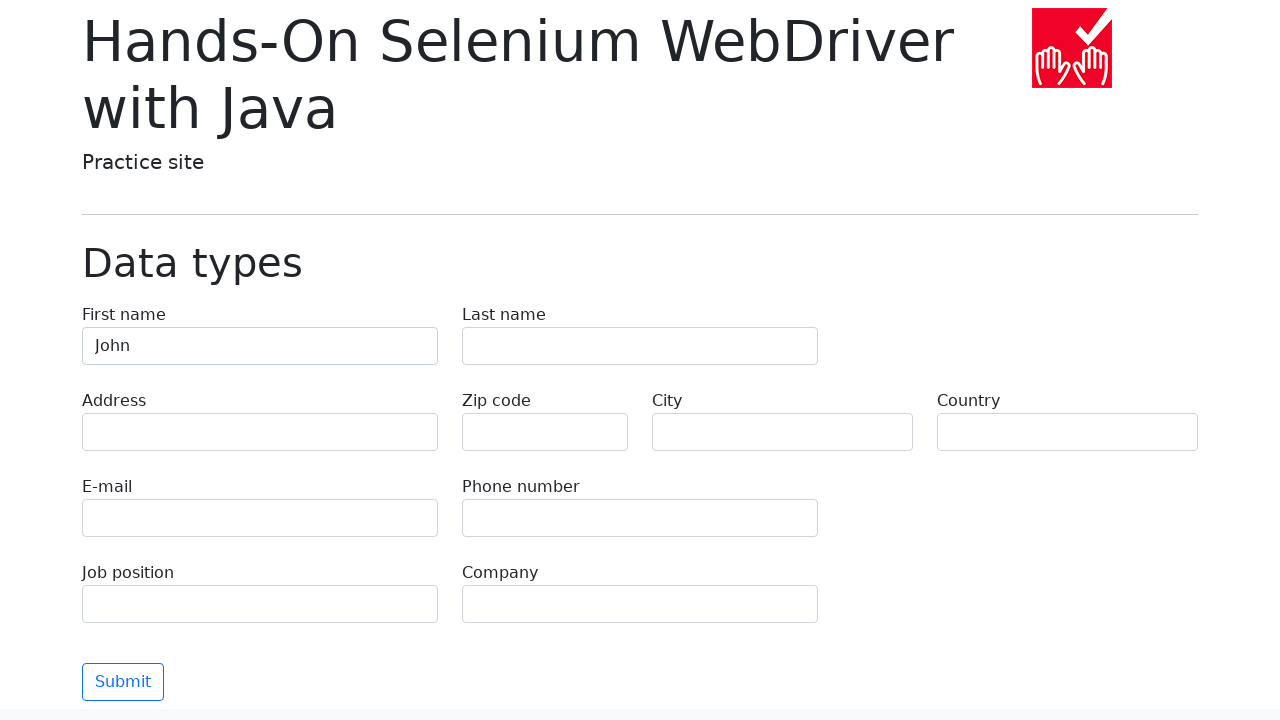

Filled last name field with 'Smith' on input[name="last-name"]
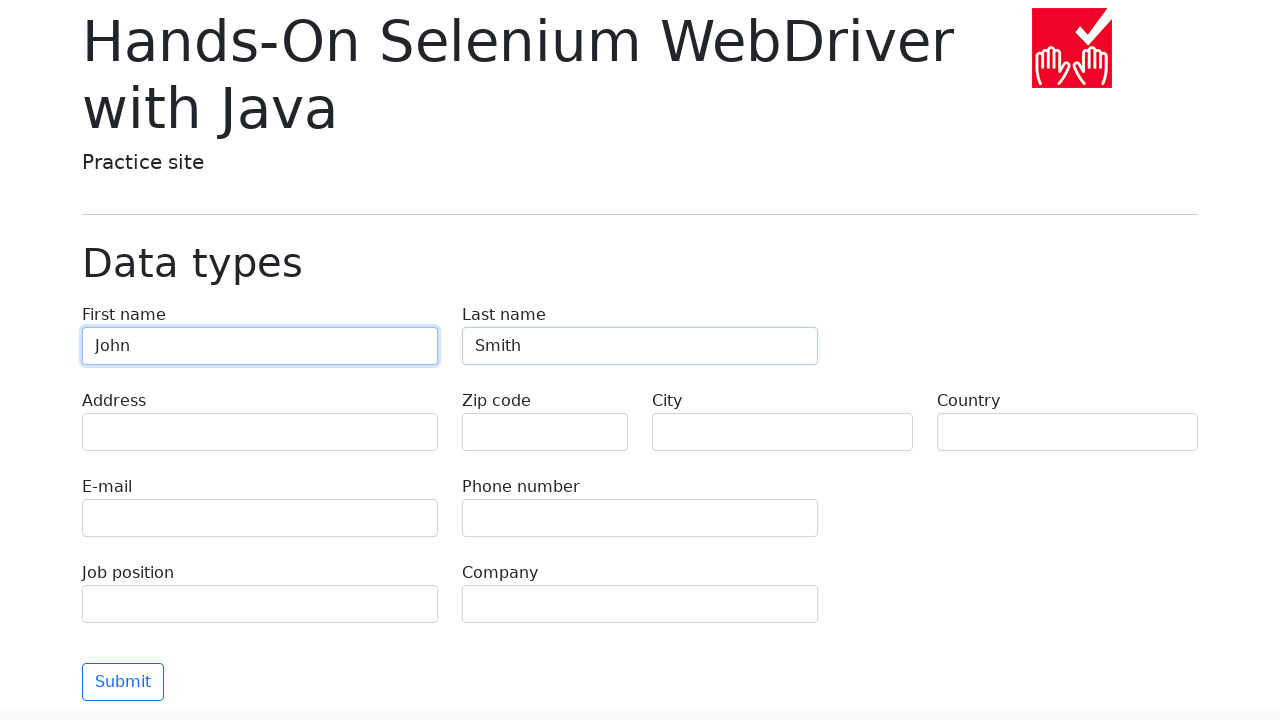

Filled address field with '123 Test Street' on input[name="address"]
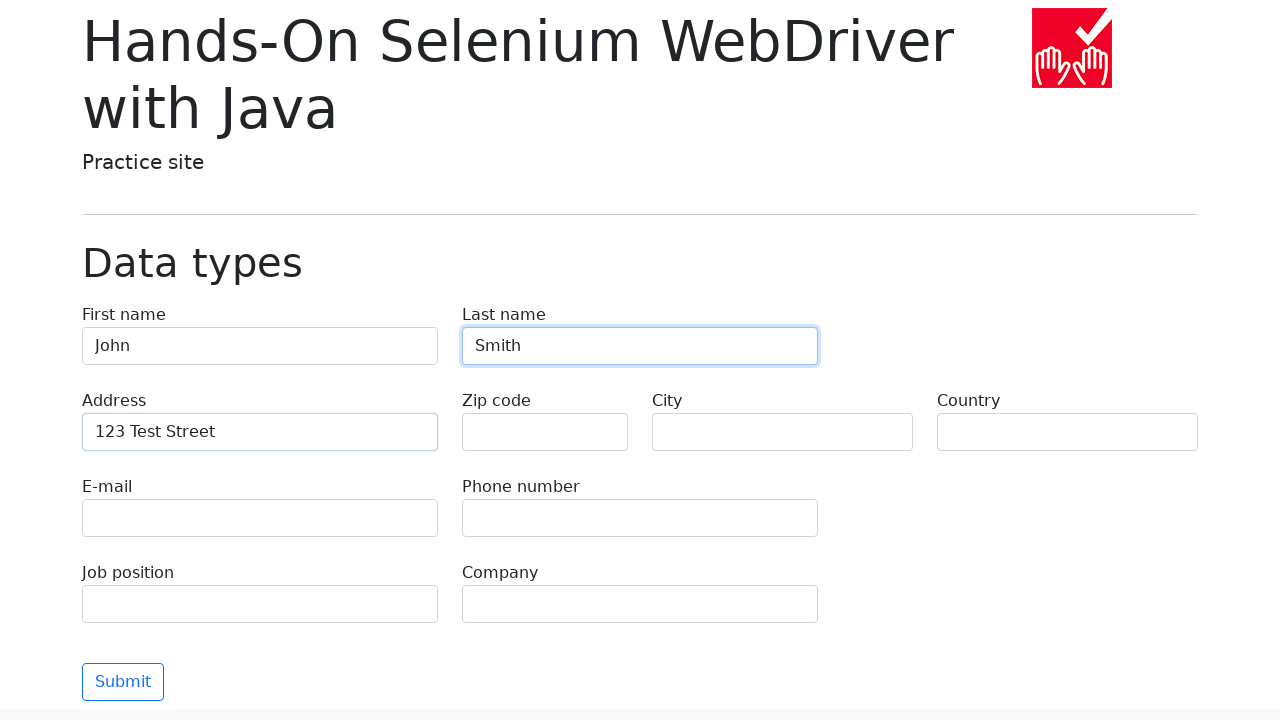

Filled email field with 'john.smith@example.com' on input[name="e-mail"]
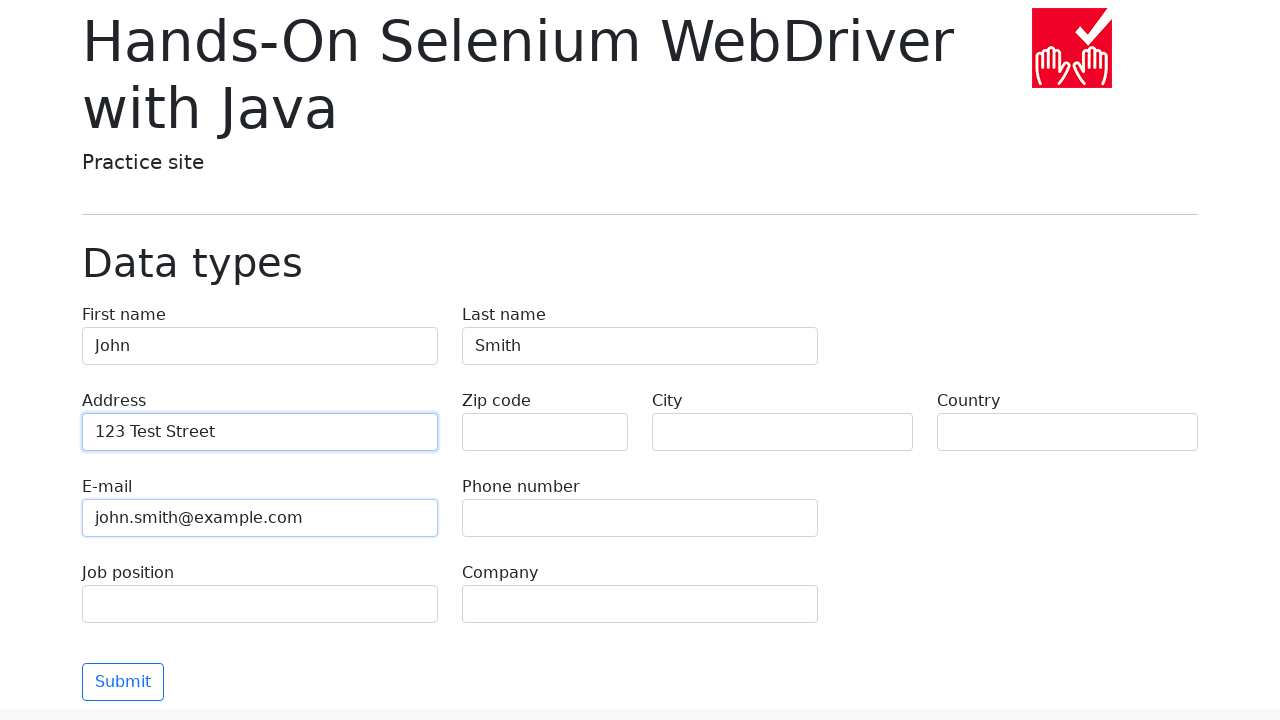

Filled phone field with '5551234567' on input[name="phone"]
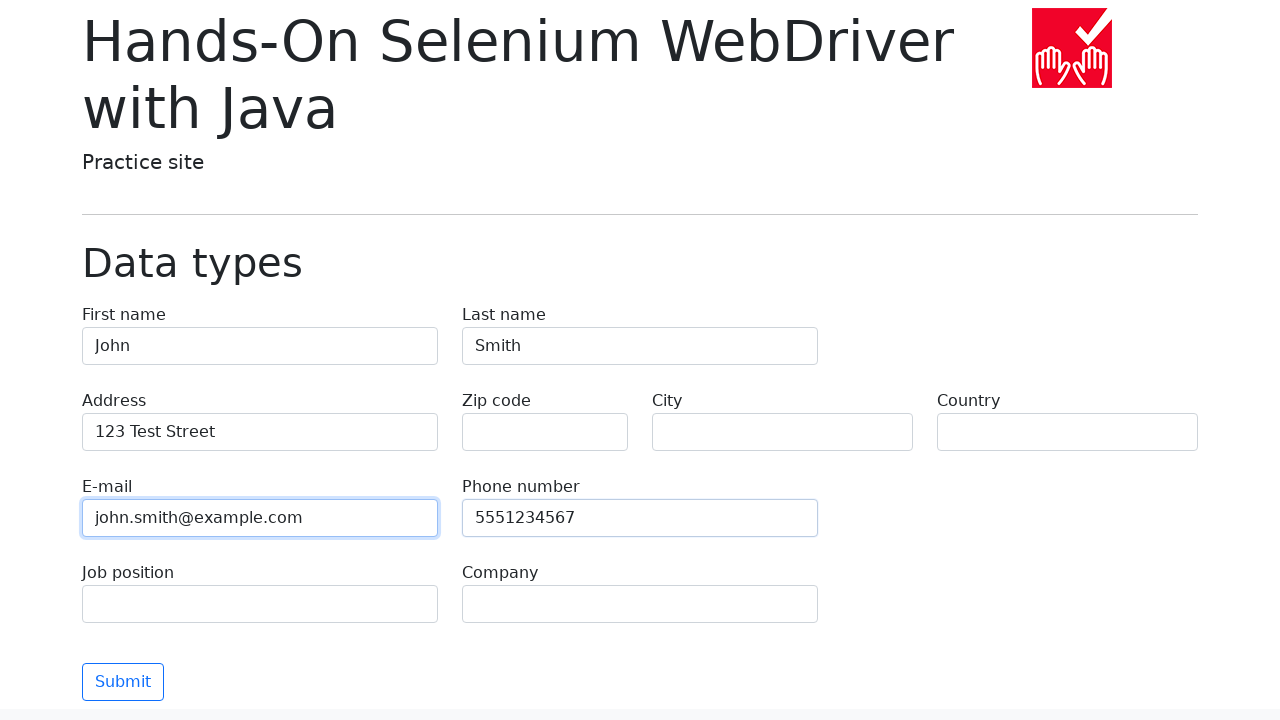

Cleared zip code field to leave it empty for validation on input[name="zip-code"]
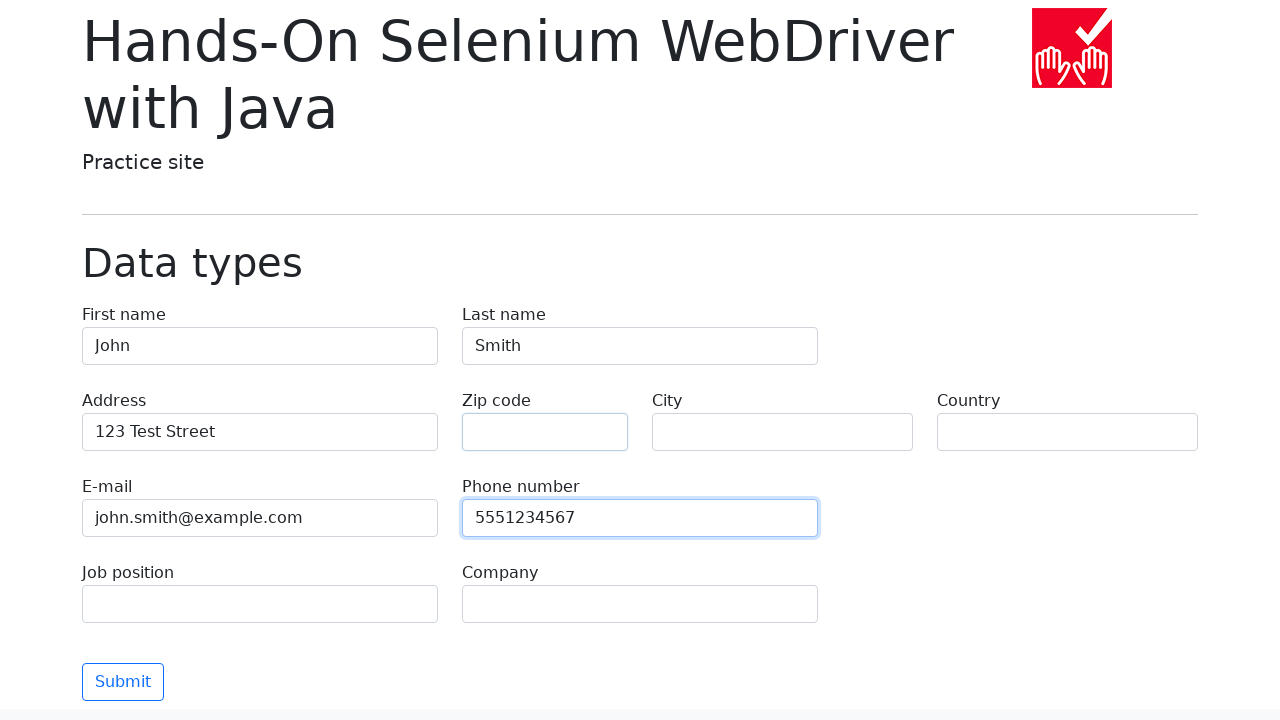

Filled city field with 'New York' on input[name="city"]
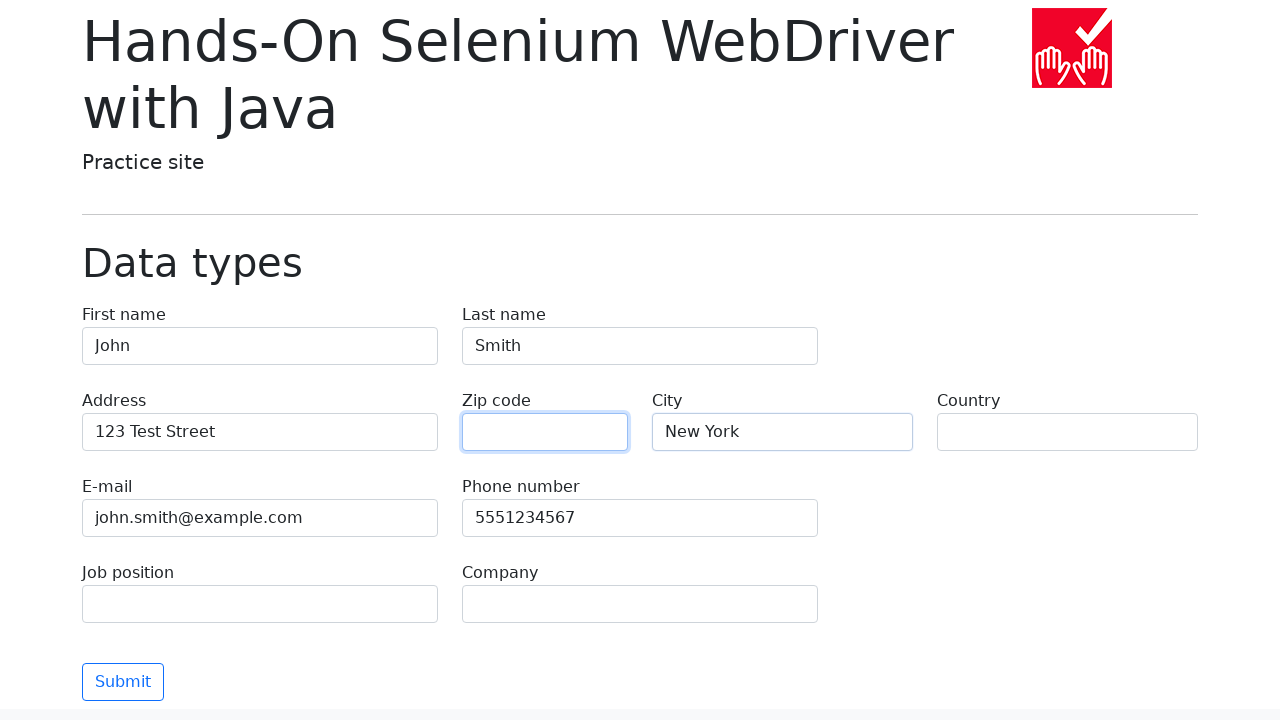

Filled country field with 'United States' on input[name="country"]
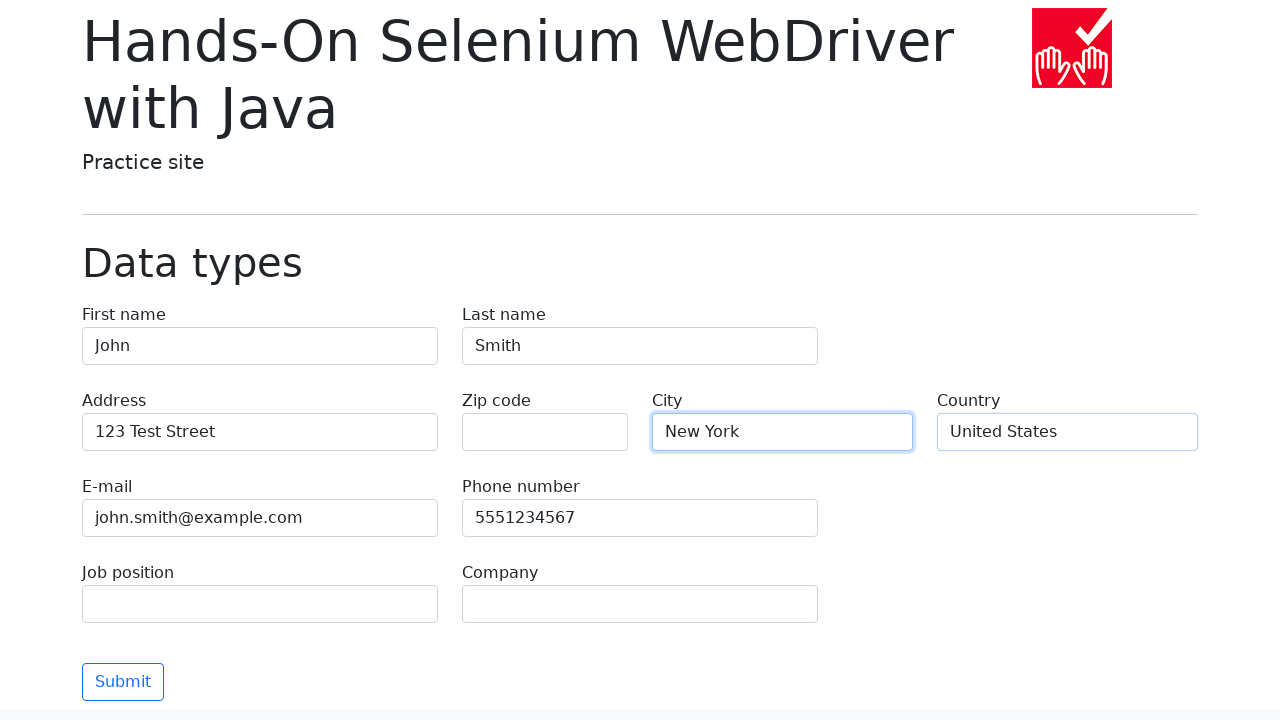

Filled job position field with 'Software Engineer' on input[name="job-position"]
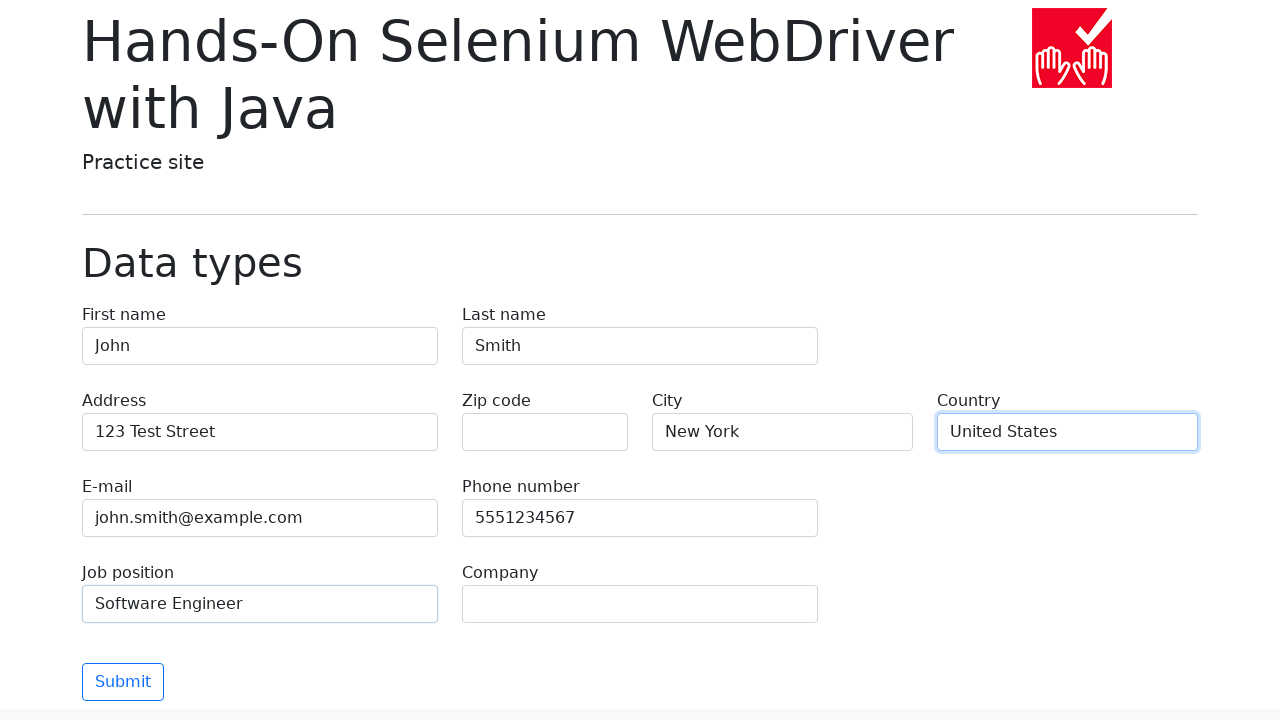

Filled company field with 'Tech Corp' on input[name="company"]
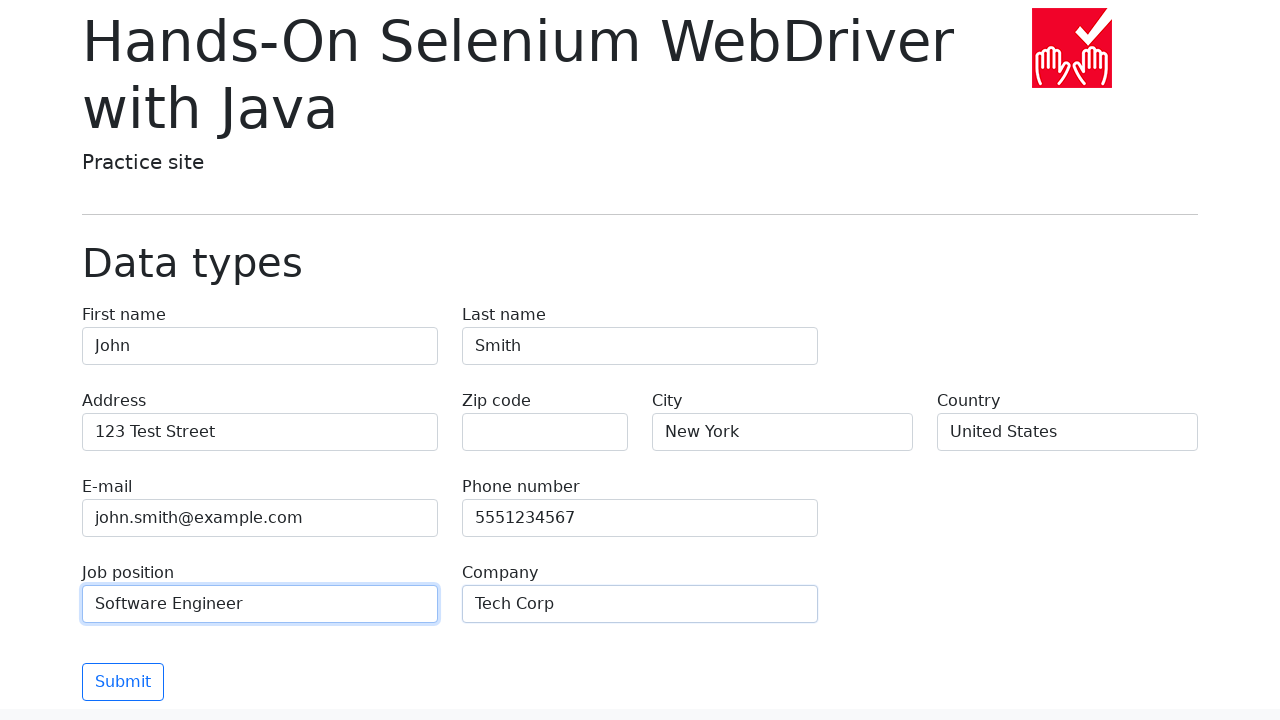

Scrolled submit button into view
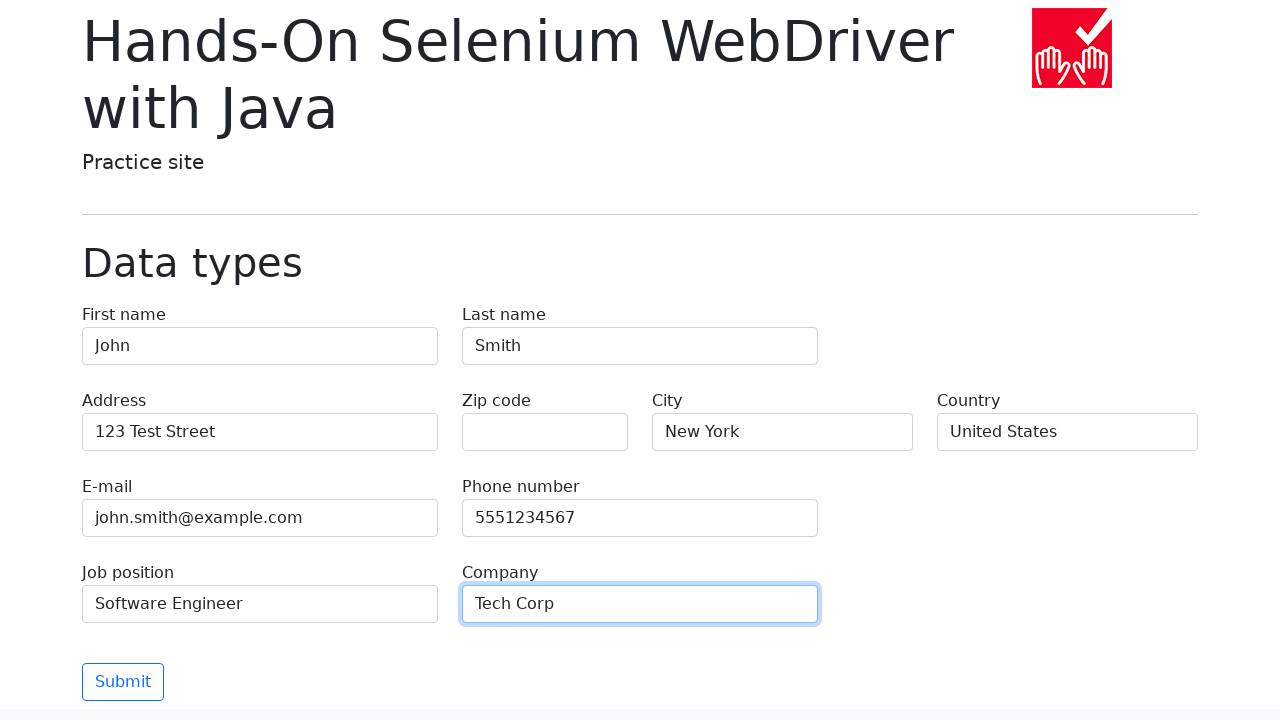

Clicked submit button to submit the form at (123, 682) on button.btn
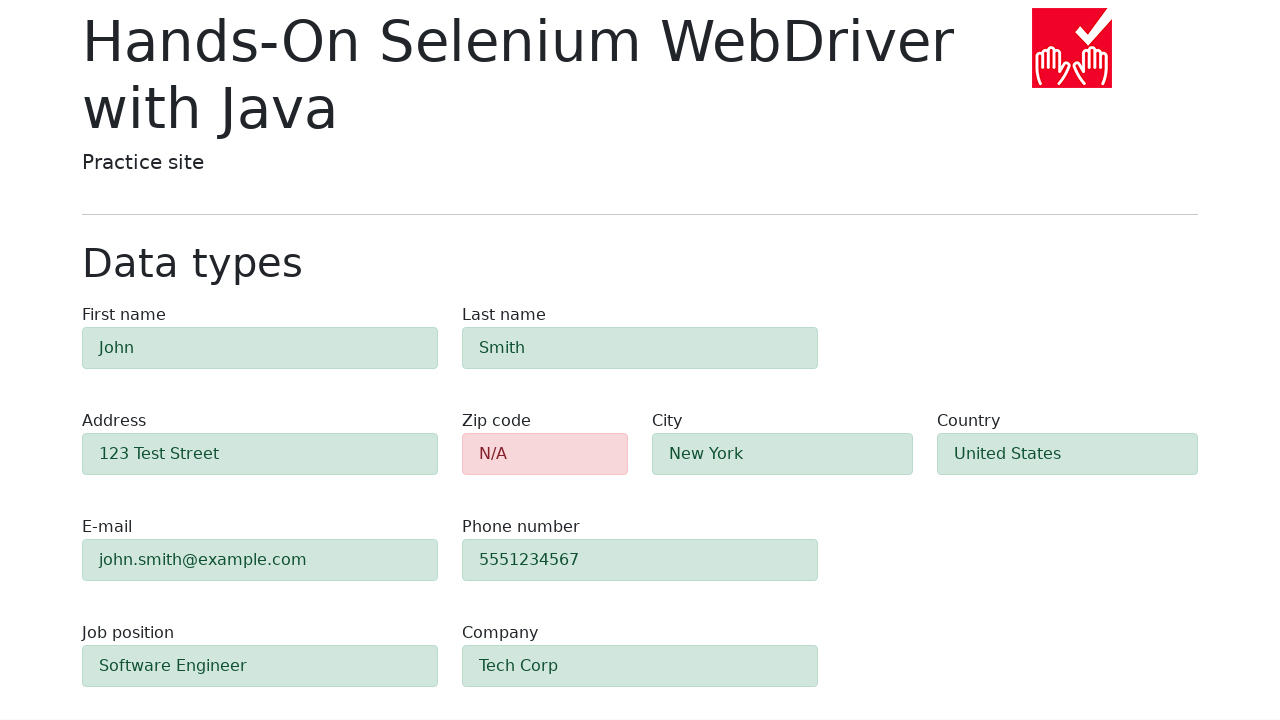

Retrieved background color of zip code field: rgb(248, 215, 218)
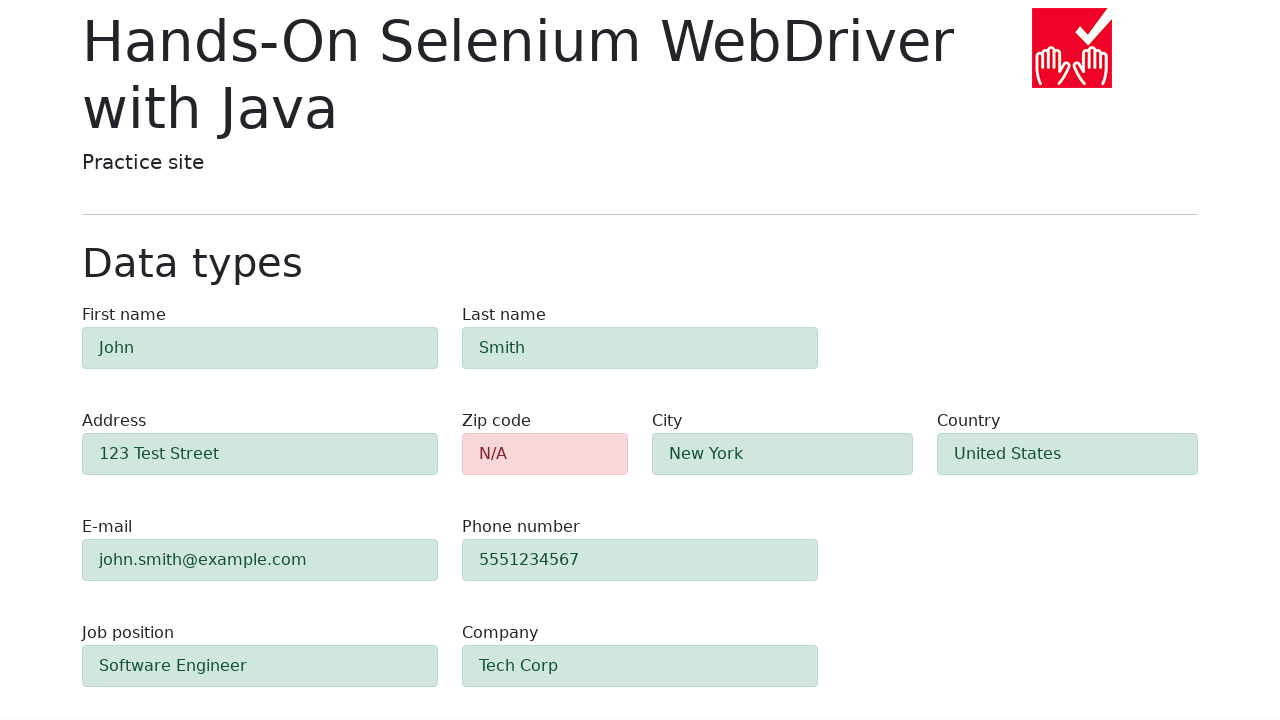

Retrieved background color of #first-name: rgb(209, 231, 221)
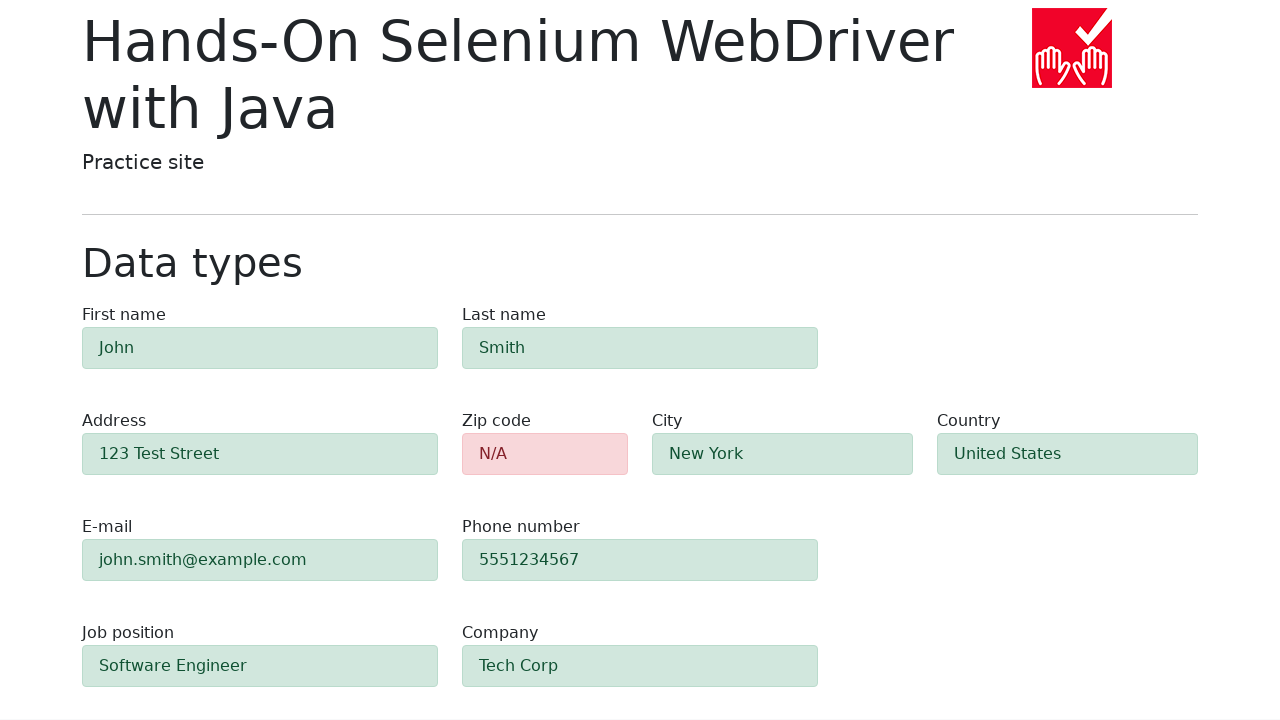

Retrieved background color of #last-name: rgb(209, 231, 221)
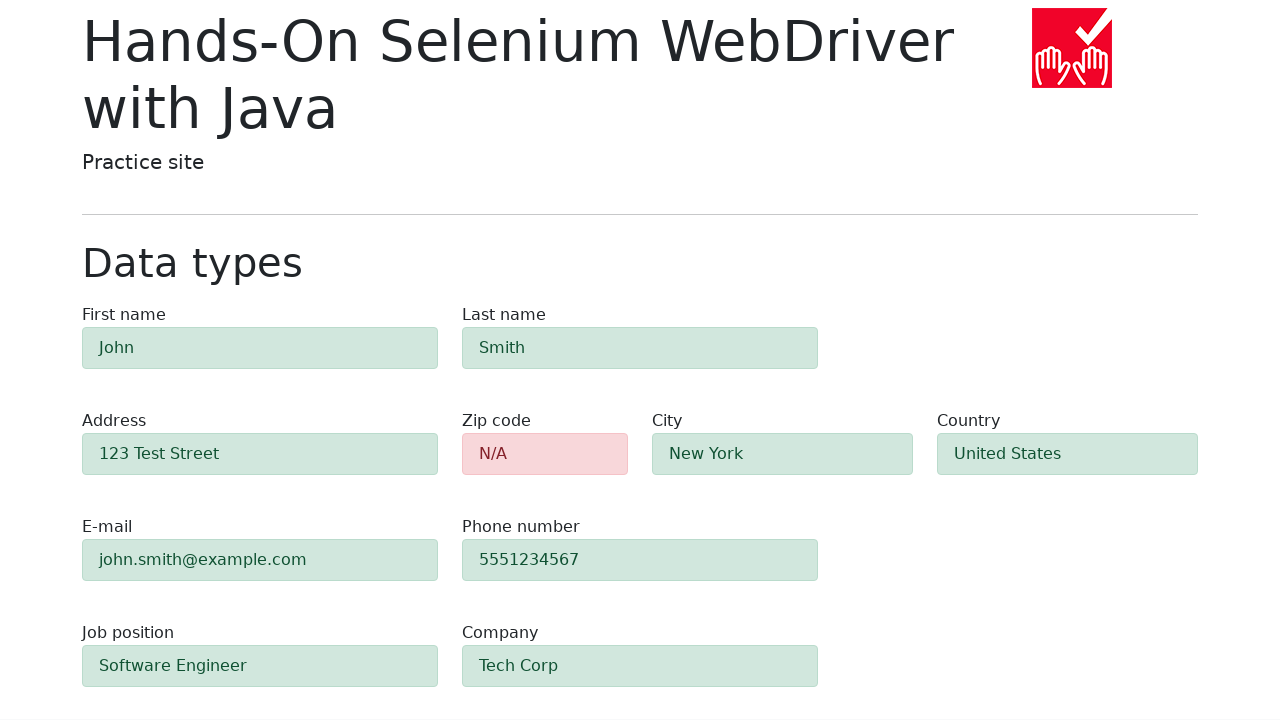

Retrieved background color of #address: rgb(209, 231, 221)
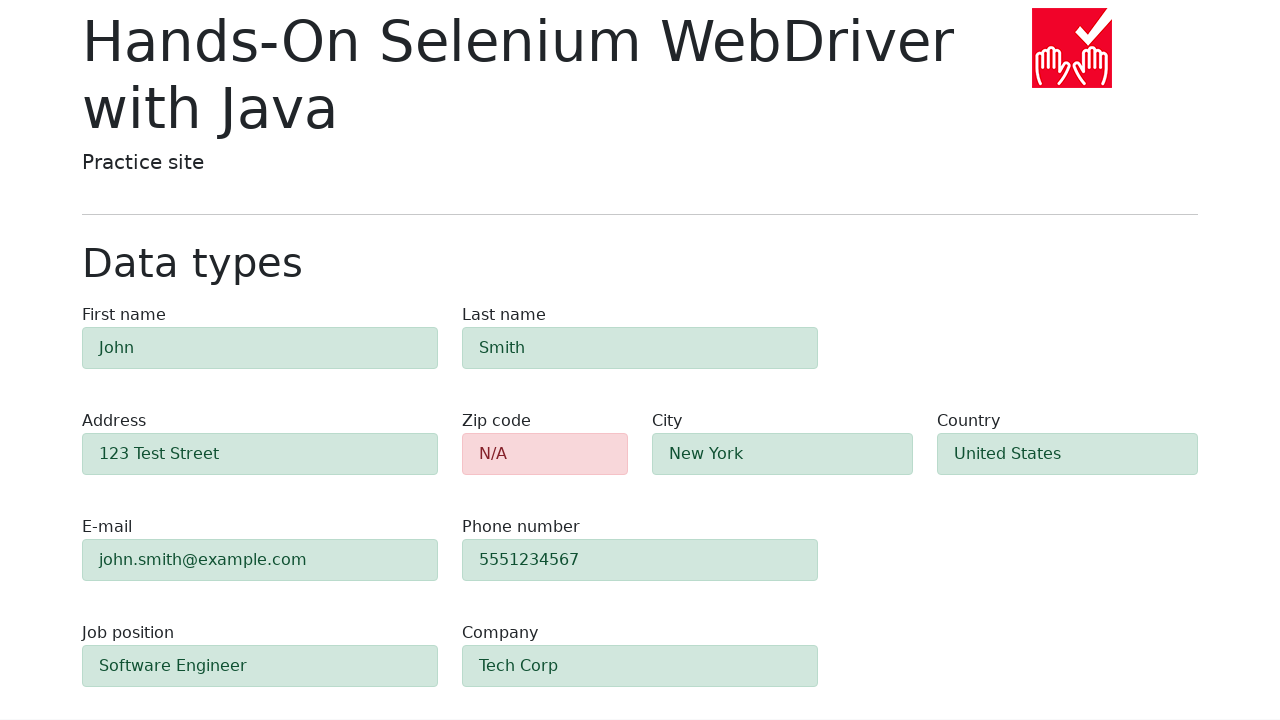

Retrieved background color of #e-mail: rgb(209, 231, 221)
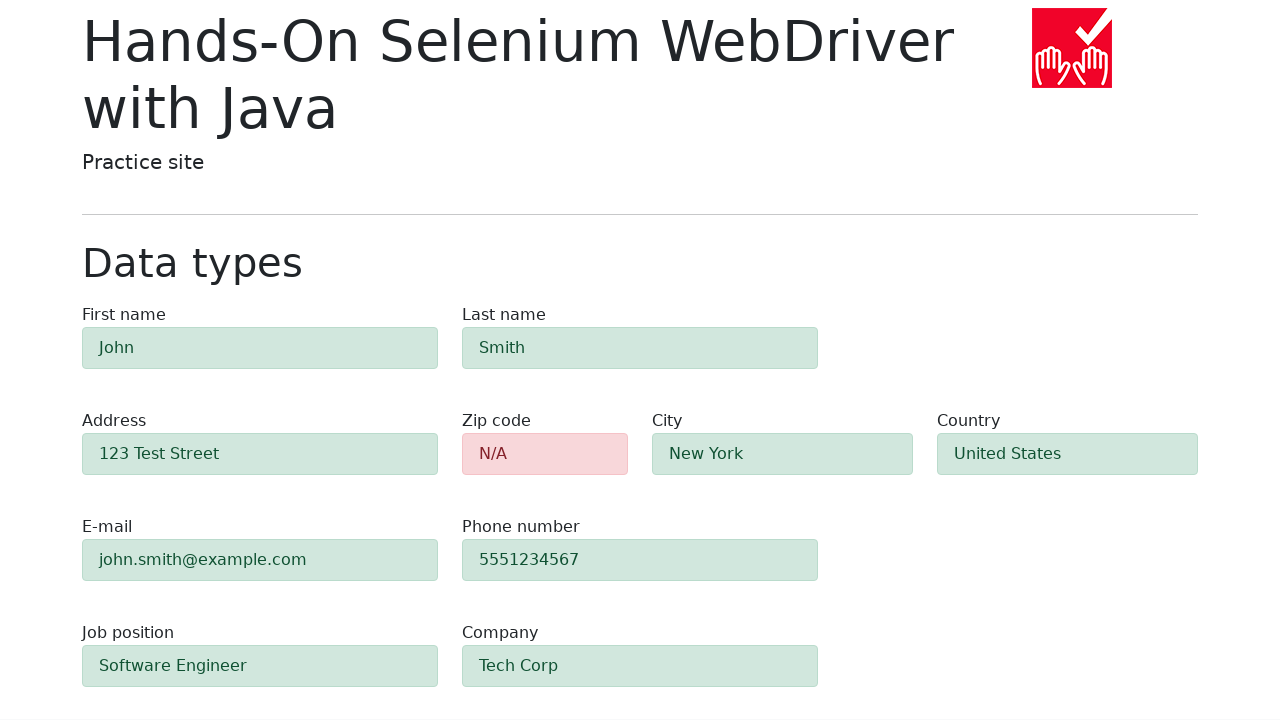

Retrieved background color of #phone: rgb(209, 231, 221)
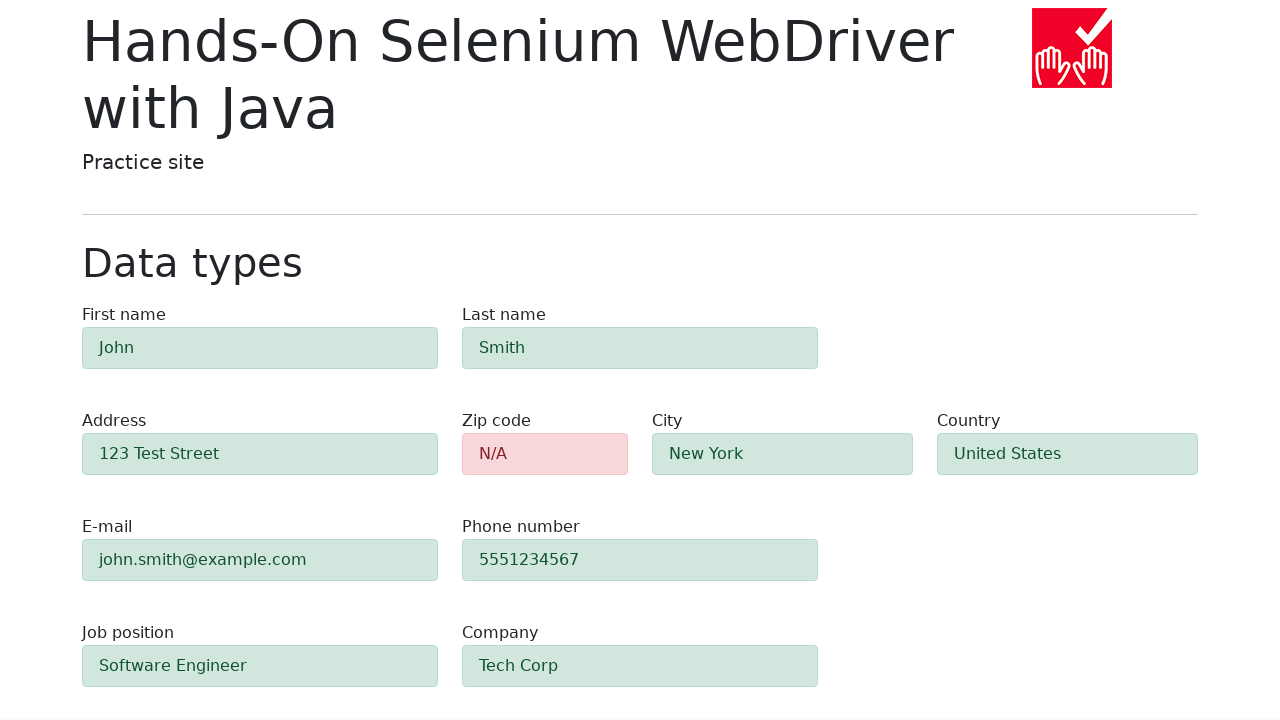

Retrieved background color of #city: rgb(209, 231, 221)
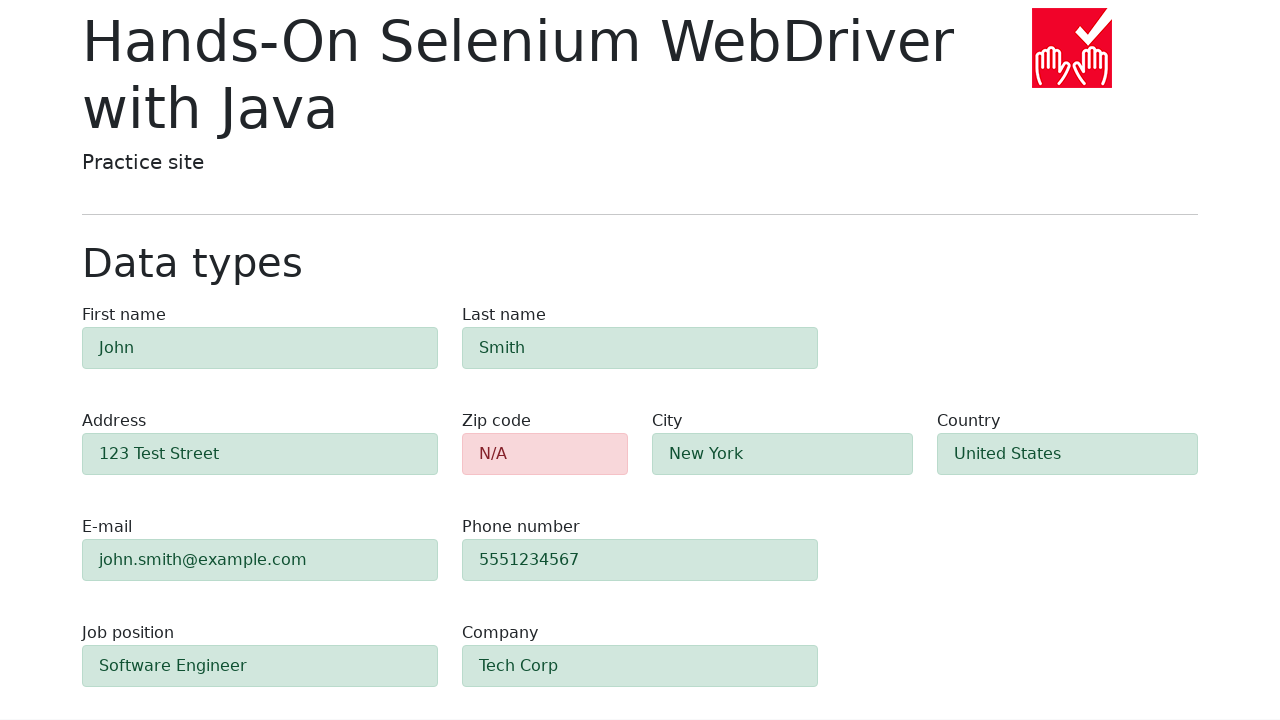

Retrieved background color of #country: rgb(209, 231, 221)
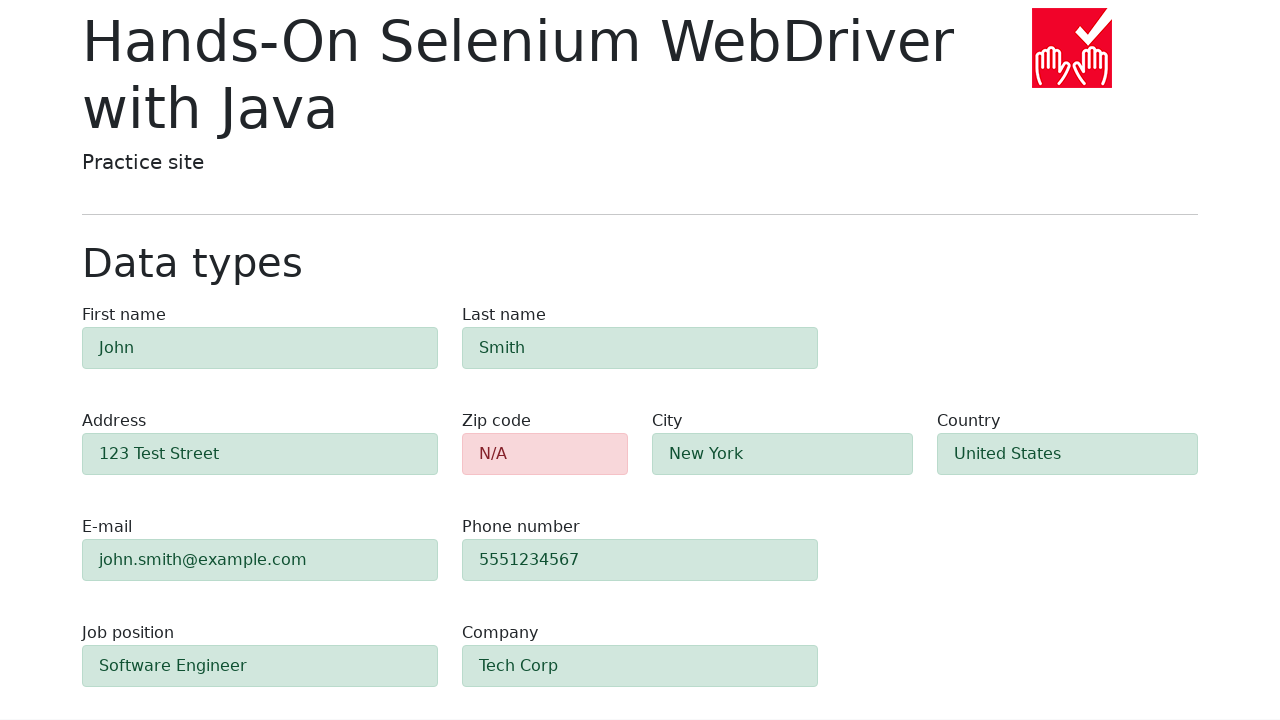

Retrieved background color of #job-position: rgb(209, 231, 221)
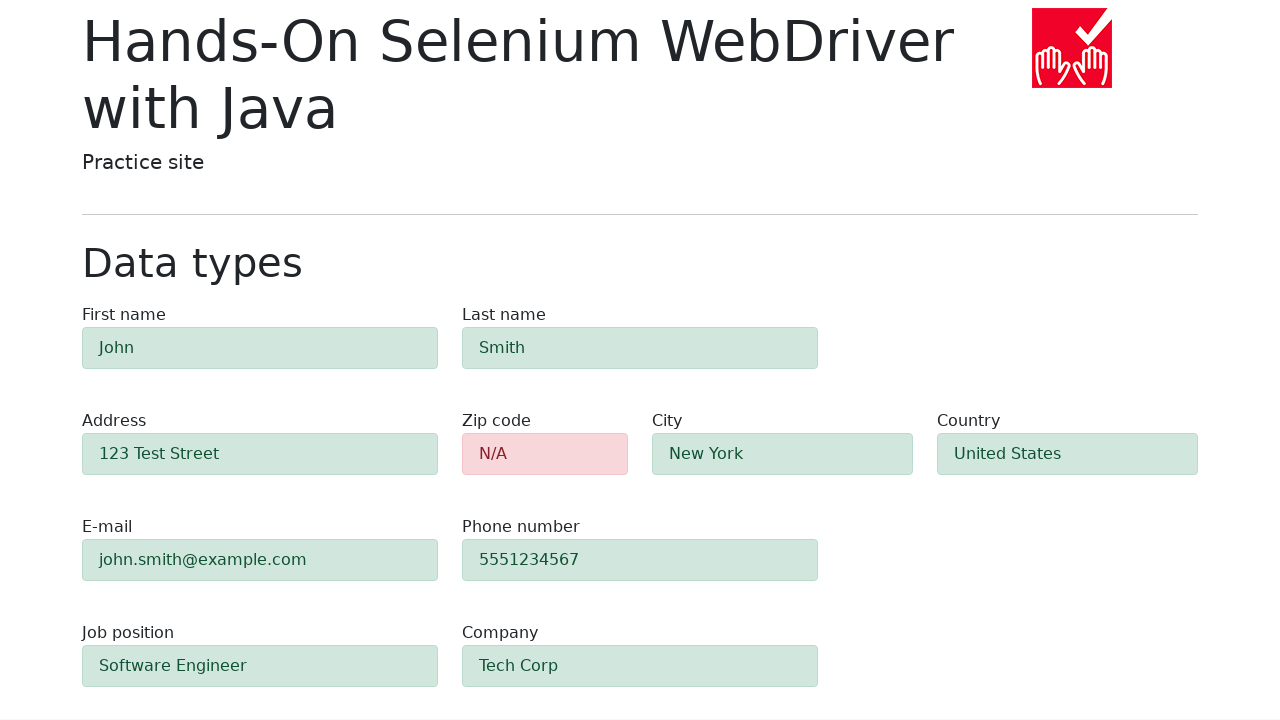

Retrieved background color of #company: rgb(209, 231, 221)
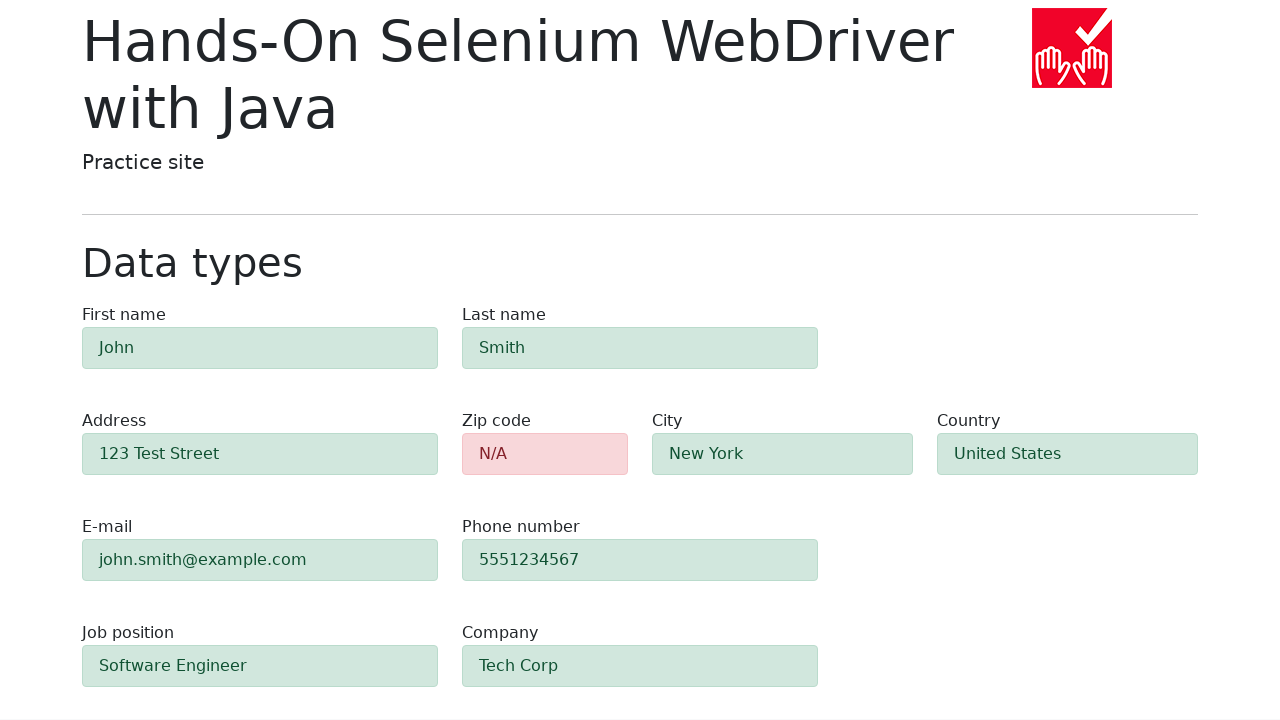

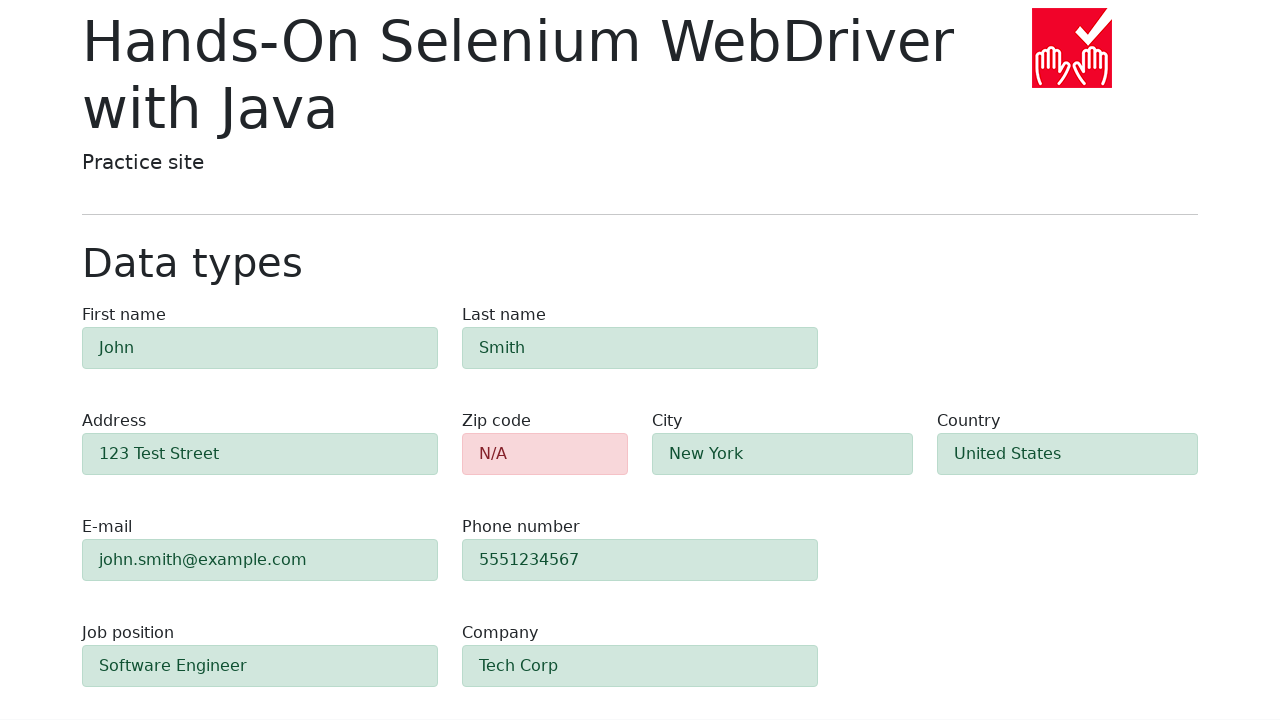